Tests infinite scrolling functionality by scrolling down the page multiple times to trigger loading of additional content

Starting URL: https://the-internet.herokuapp.com/infinite_scroll

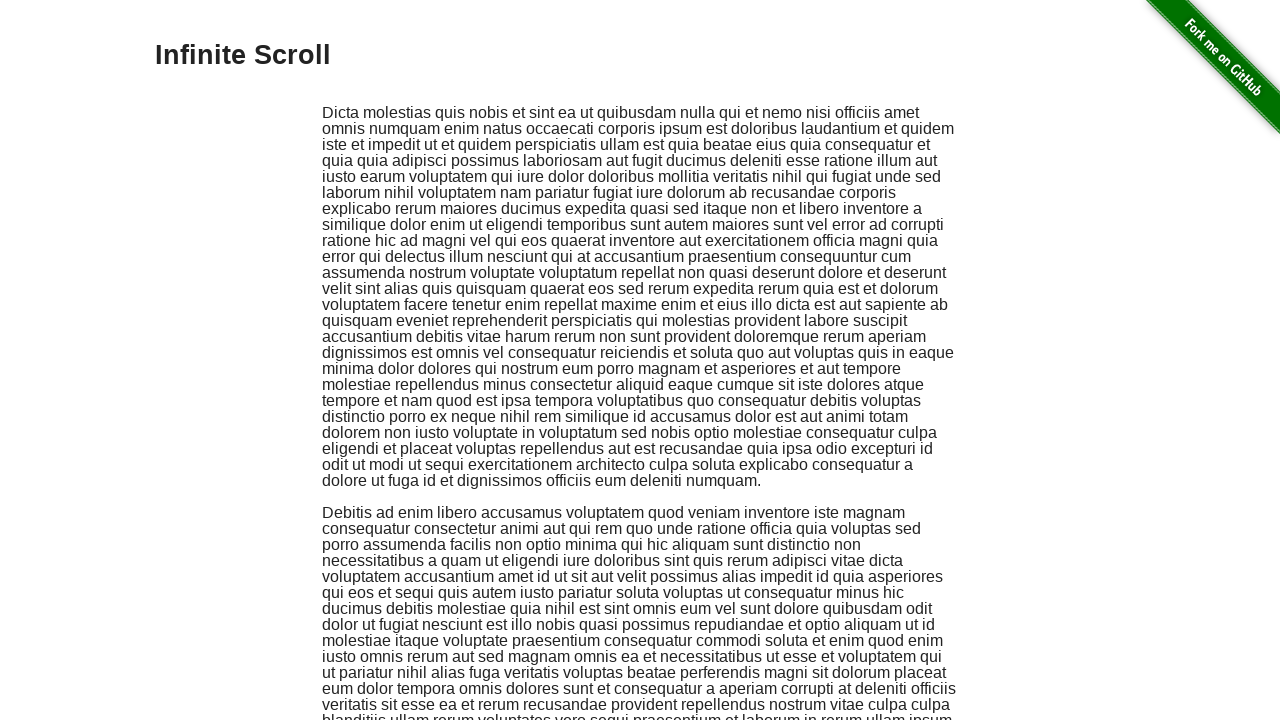

Scrolled down by 250 pixels (iteration 1/10)
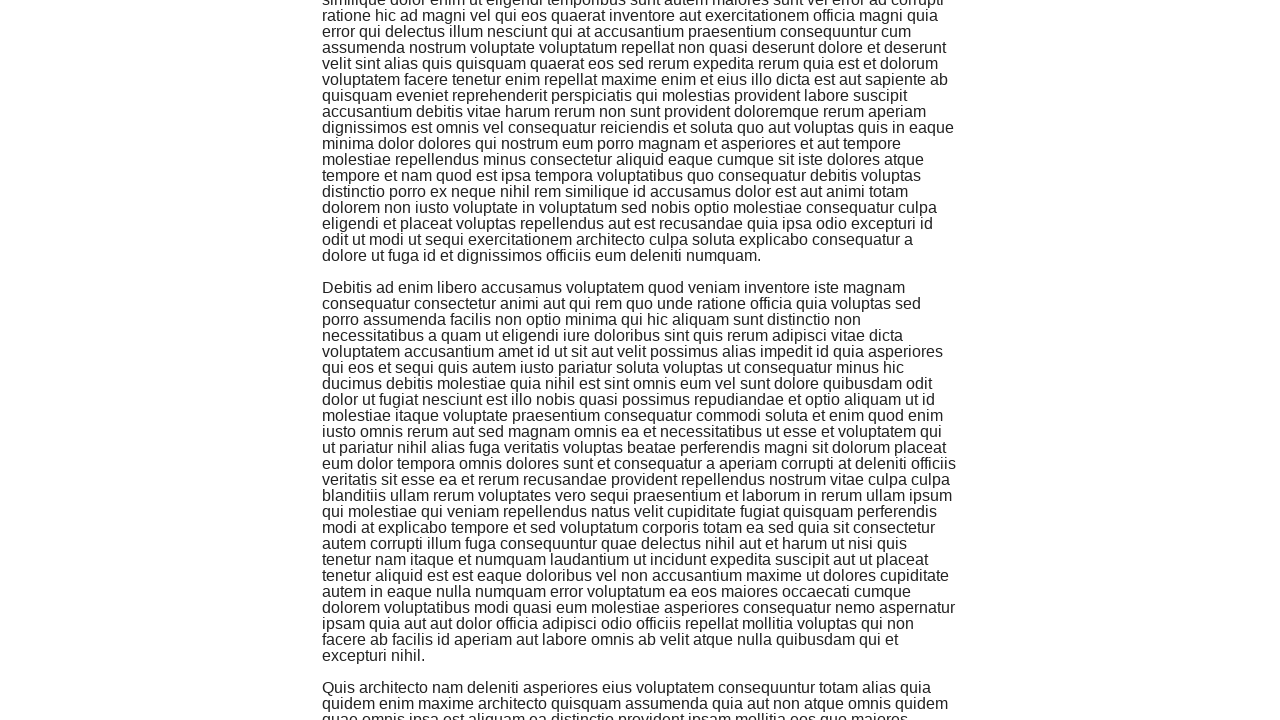

Waited for infinite scroll content to load (iteration 1/10)
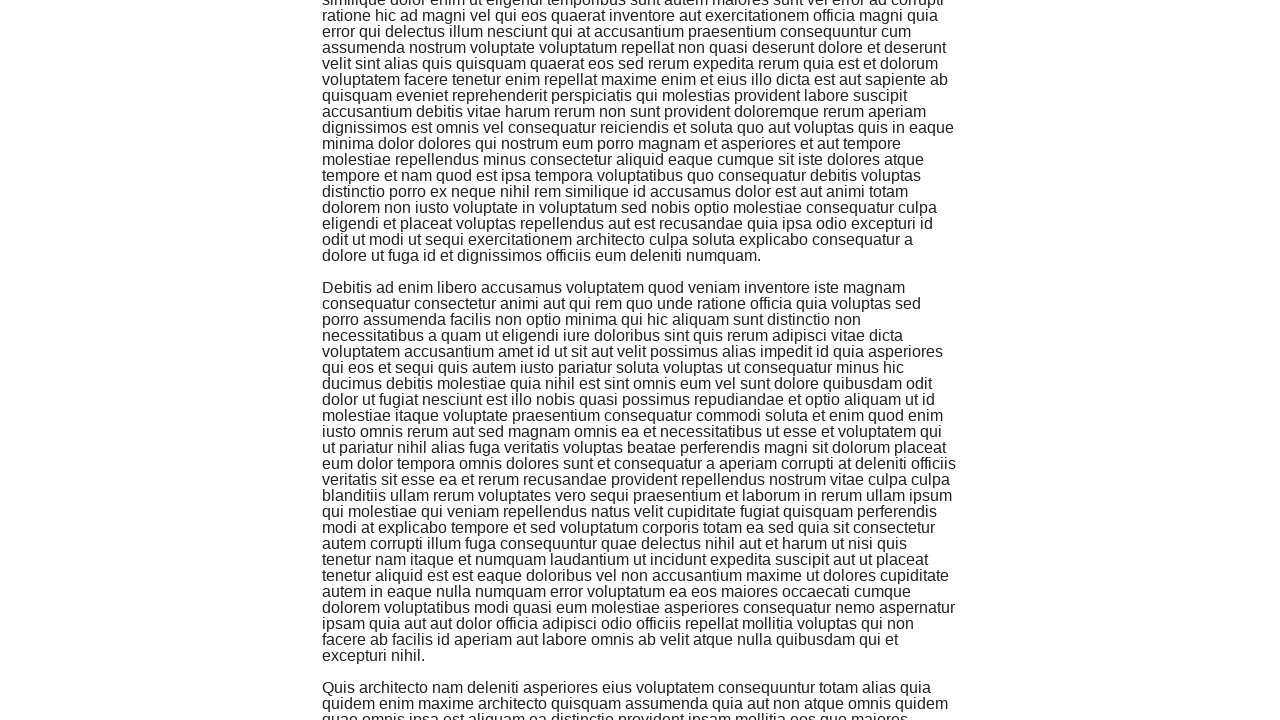

Scrolled down by 250 pixels (iteration 2/10)
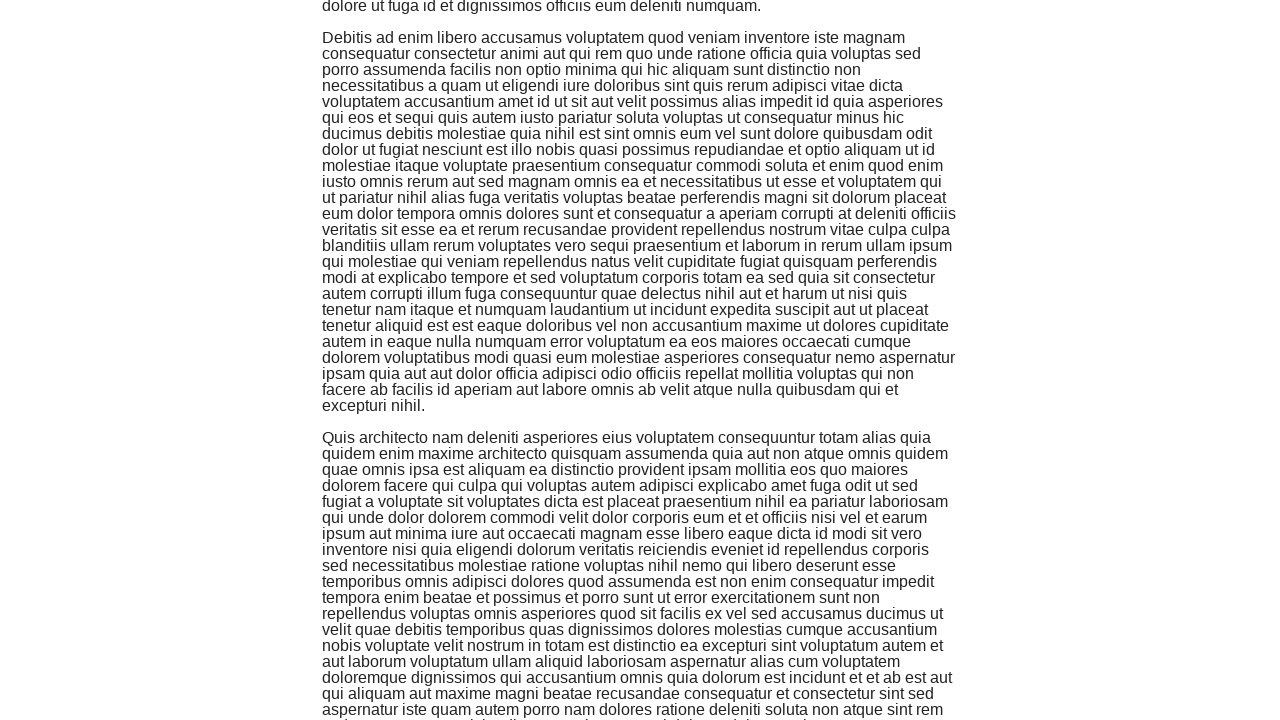

Waited for infinite scroll content to load (iteration 2/10)
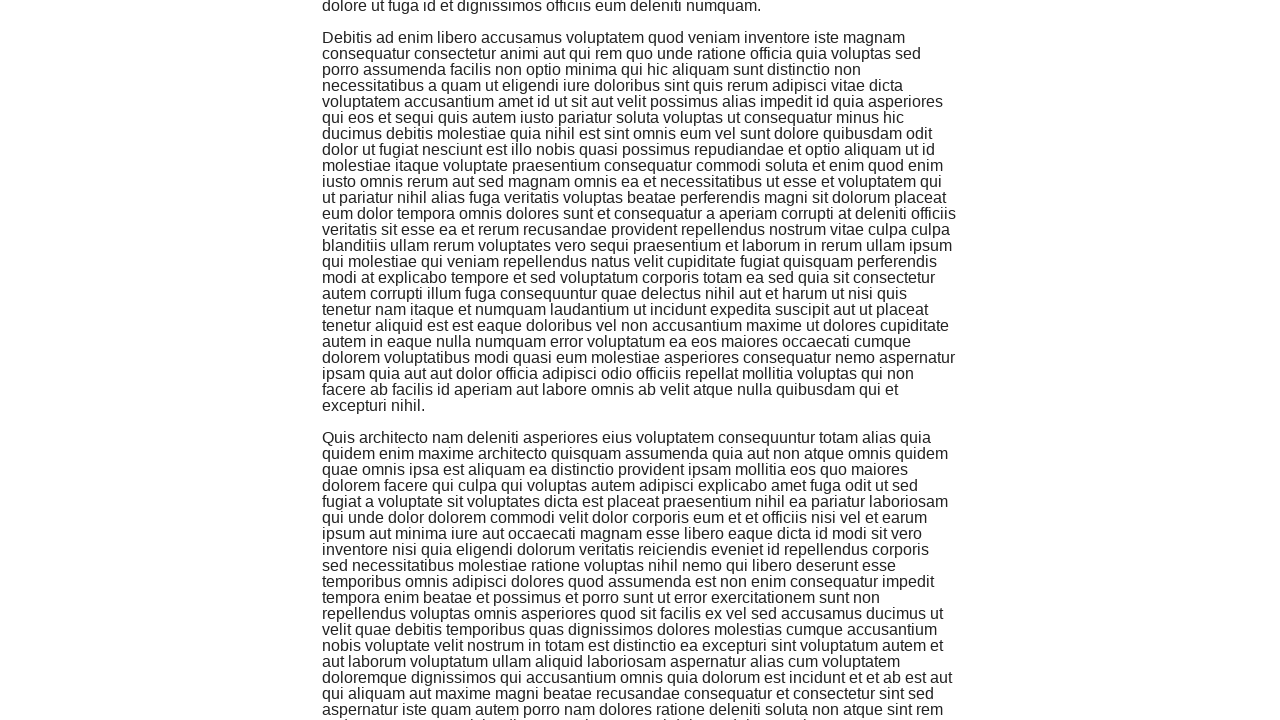

Scrolled down by 250 pixels (iteration 3/10)
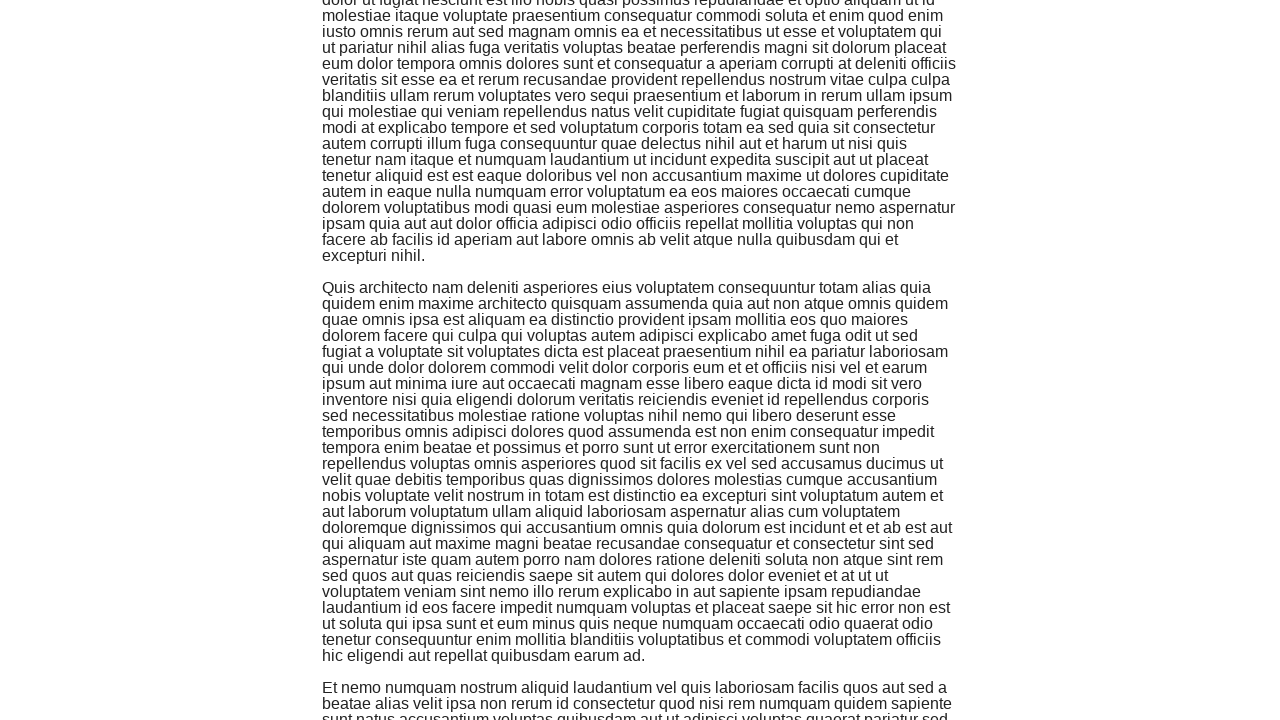

Waited for infinite scroll content to load (iteration 3/10)
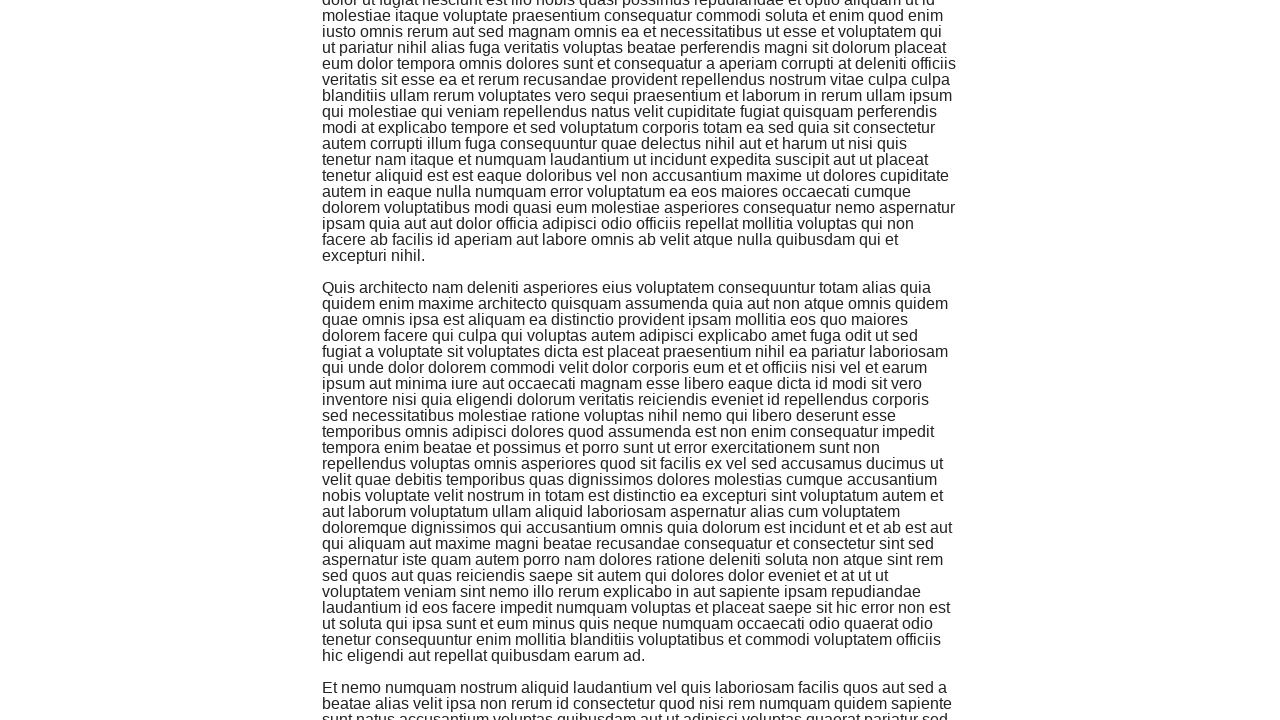

Scrolled down by 250 pixels (iteration 4/10)
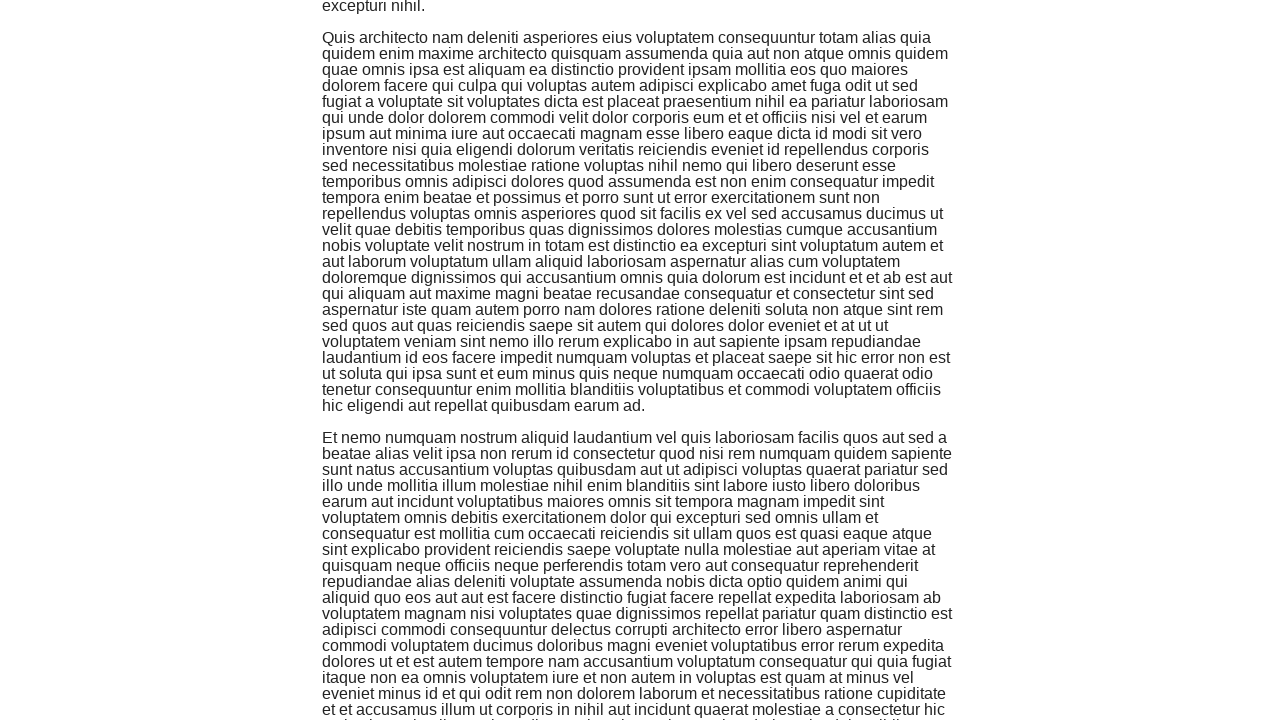

Waited for infinite scroll content to load (iteration 4/10)
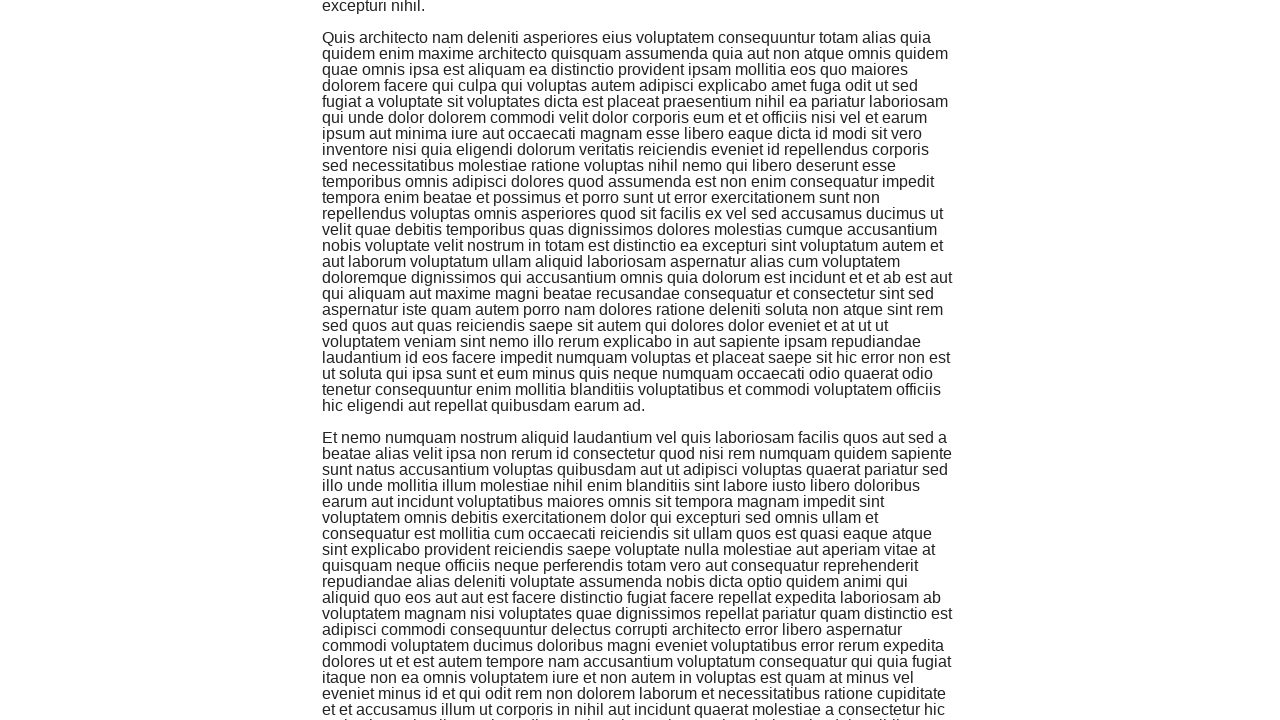

Scrolled down by 250 pixels (iteration 5/10)
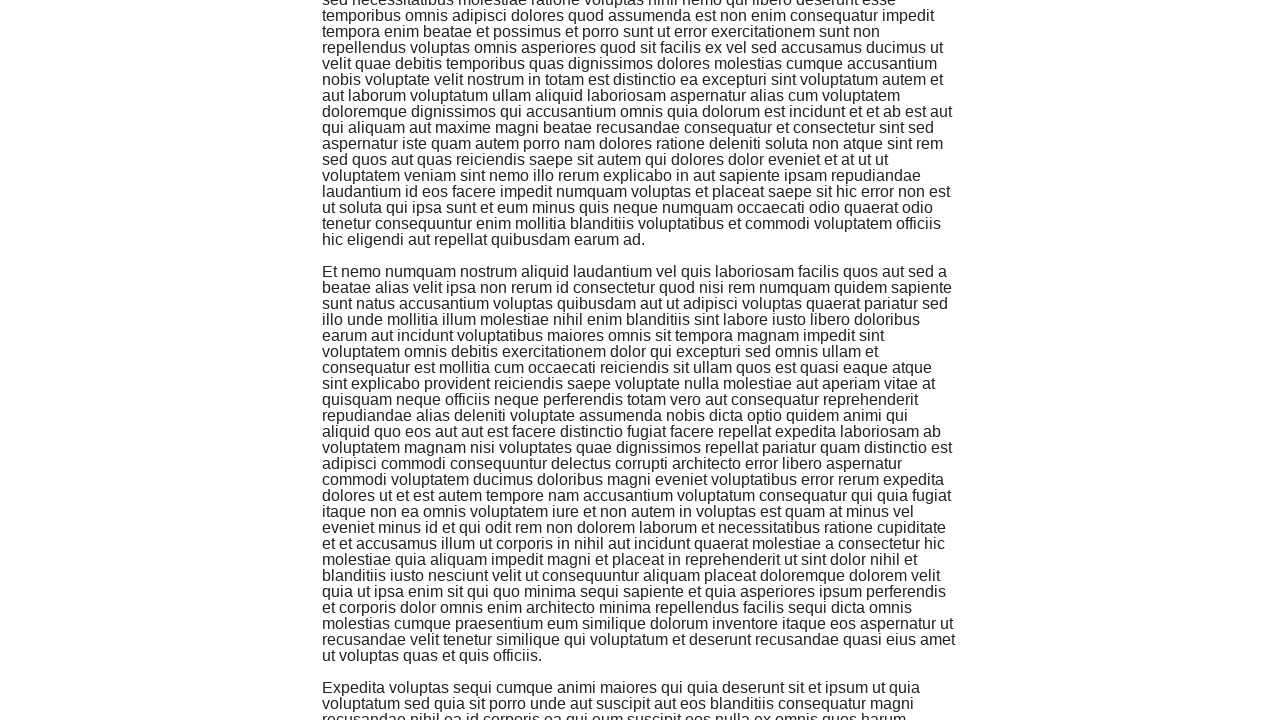

Waited for infinite scroll content to load (iteration 5/10)
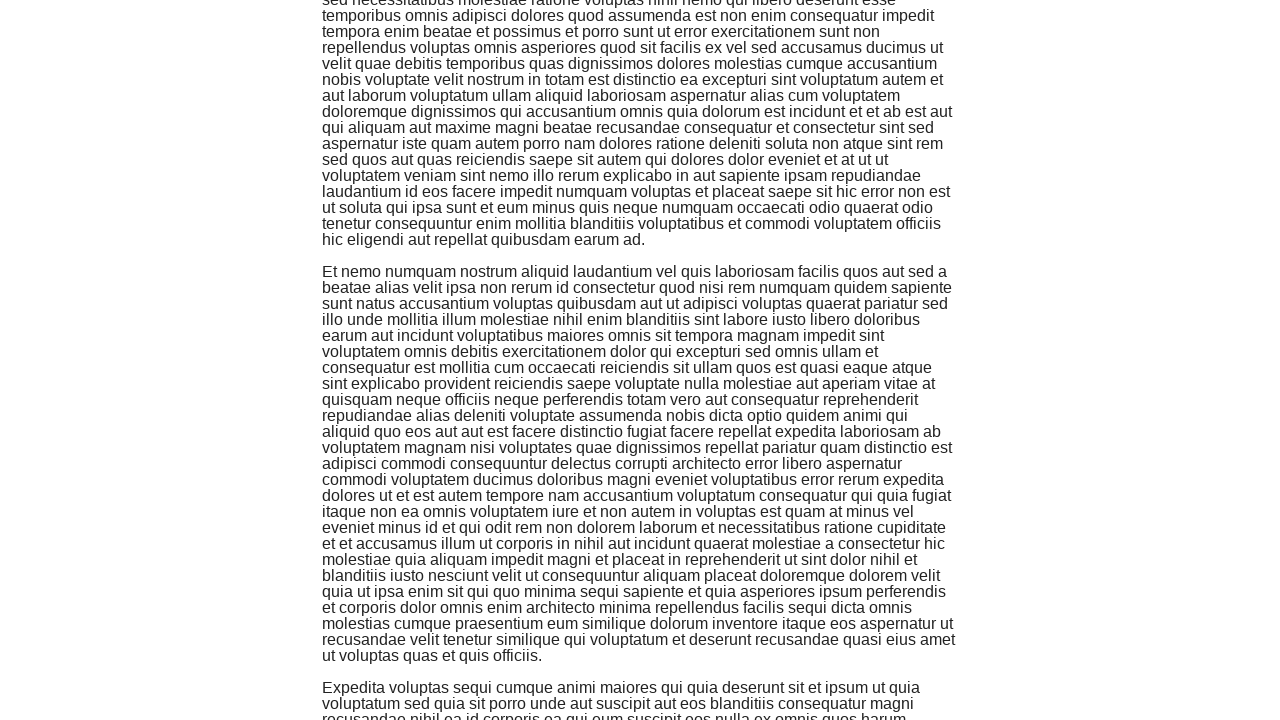

Scrolled down by 250 pixels (iteration 6/10)
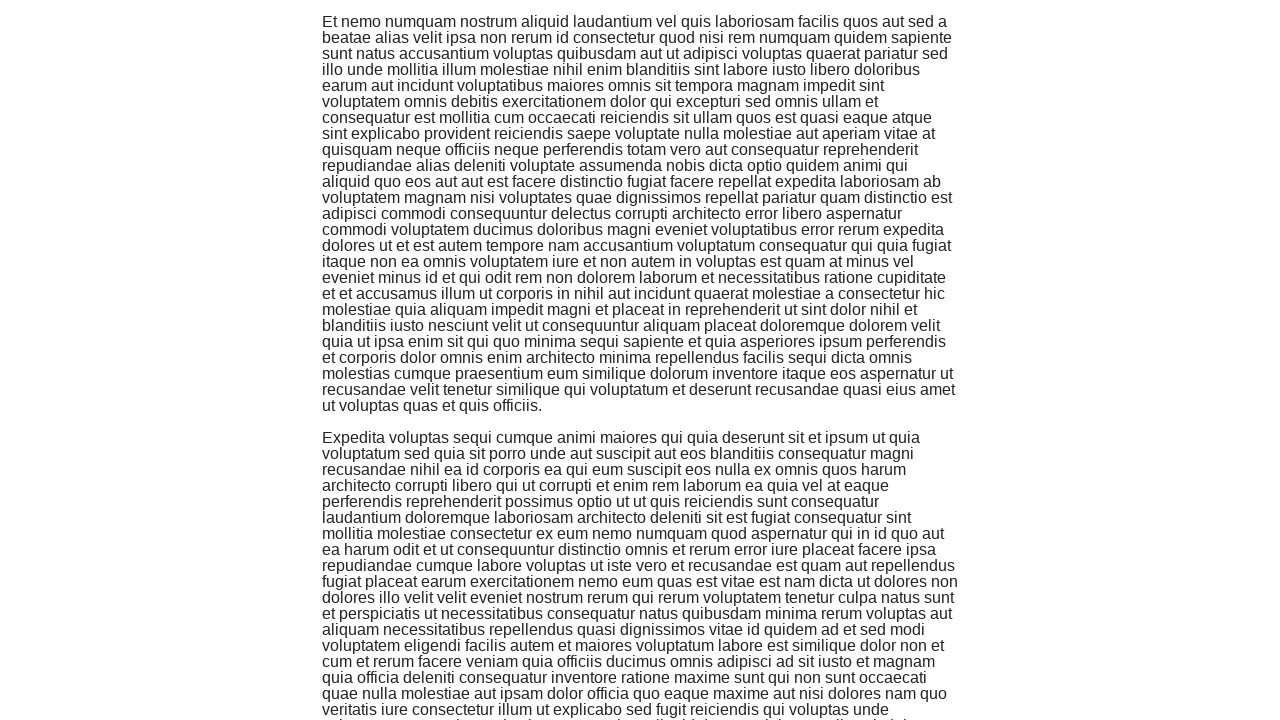

Waited for infinite scroll content to load (iteration 6/10)
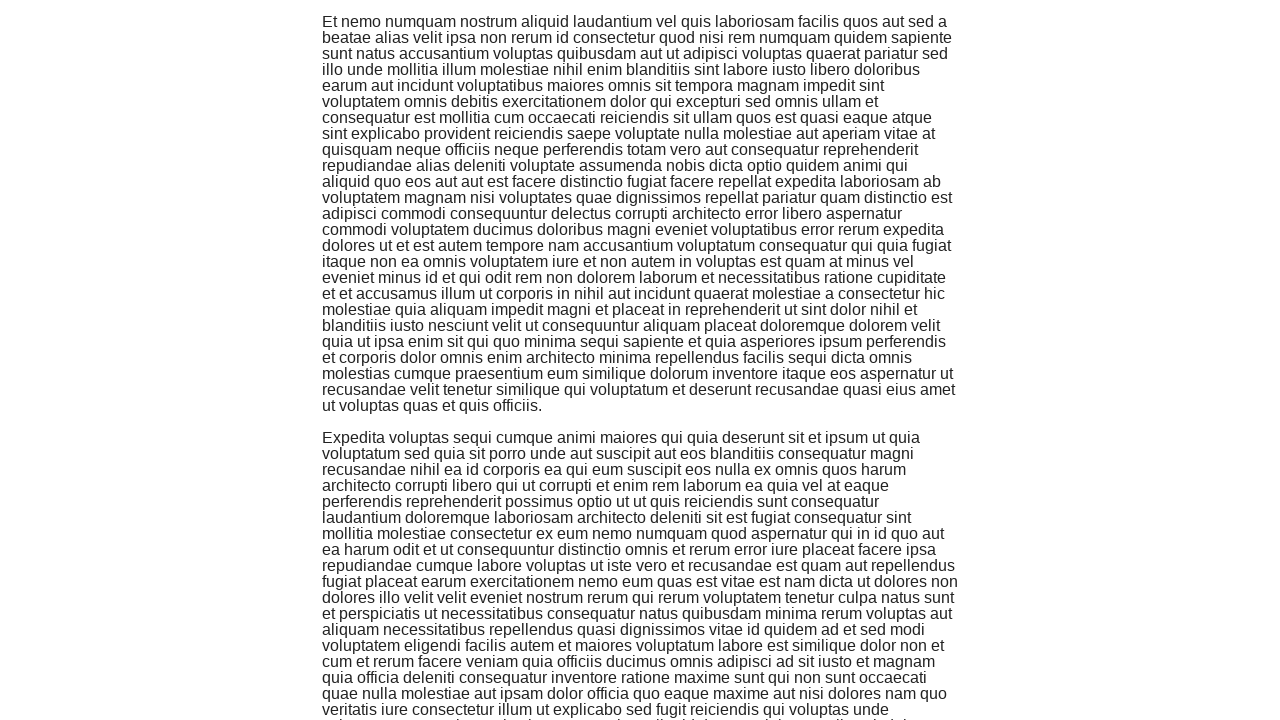

Scrolled down by 250 pixels (iteration 7/10)
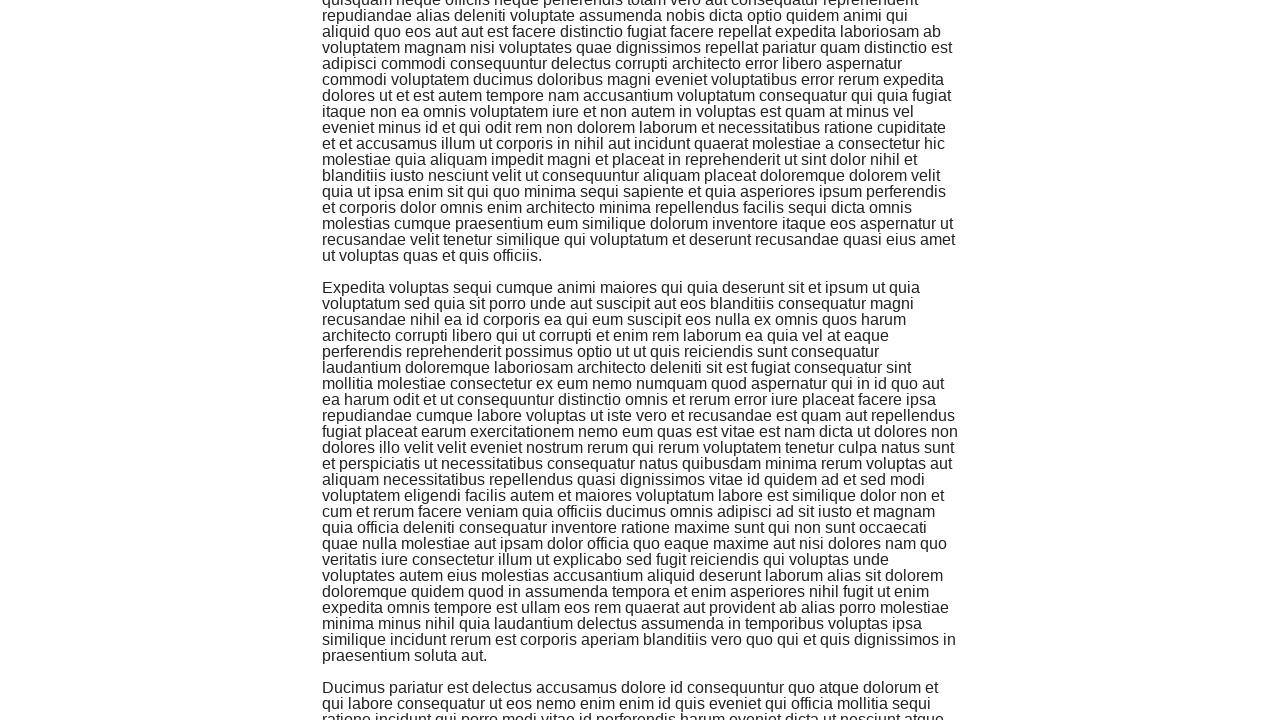

Waited for infinite scroll content to load (iteration 7/10)
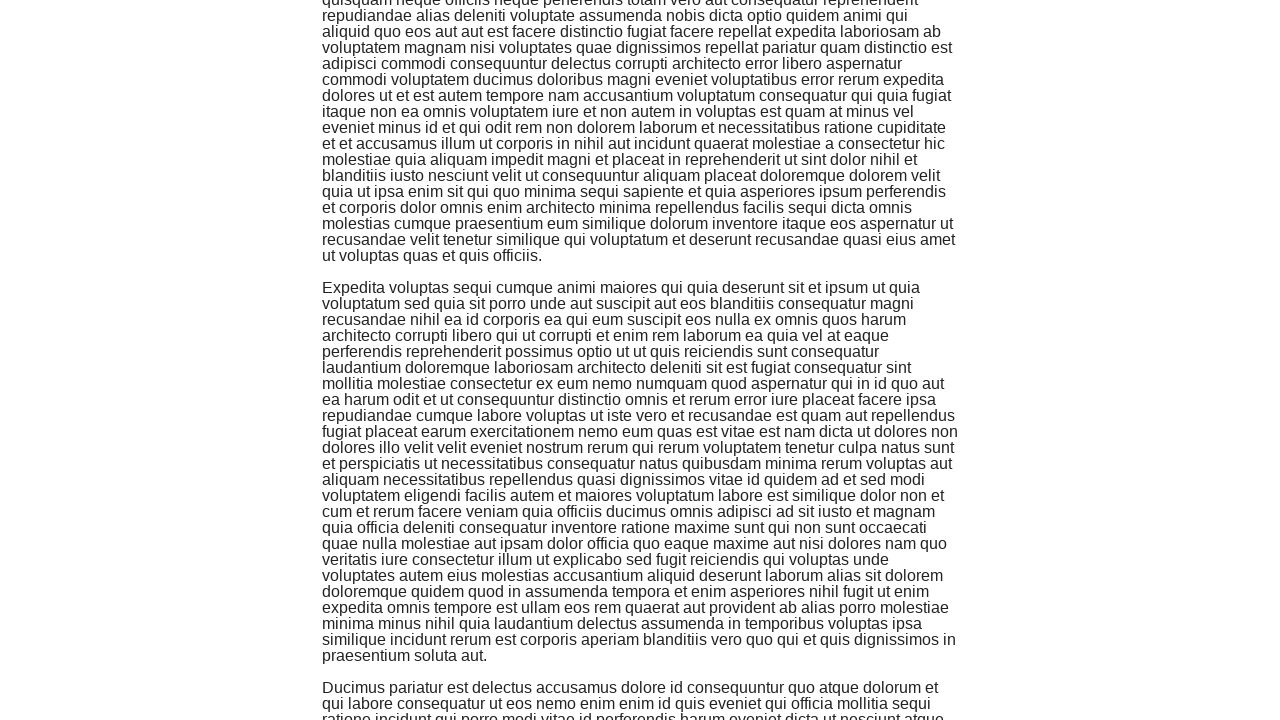

Scrolled down by 250 pixels (iteration 8/10)
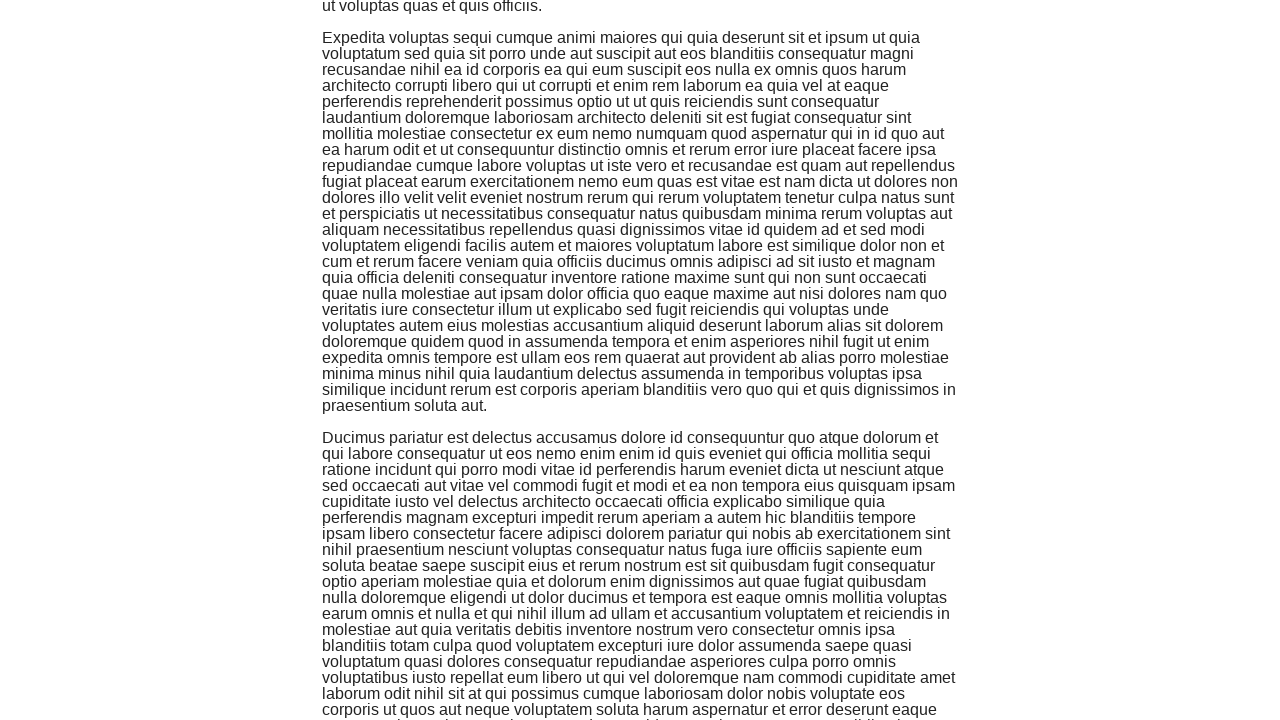

Waited for infinite scroll content to load (iteration 8/10)
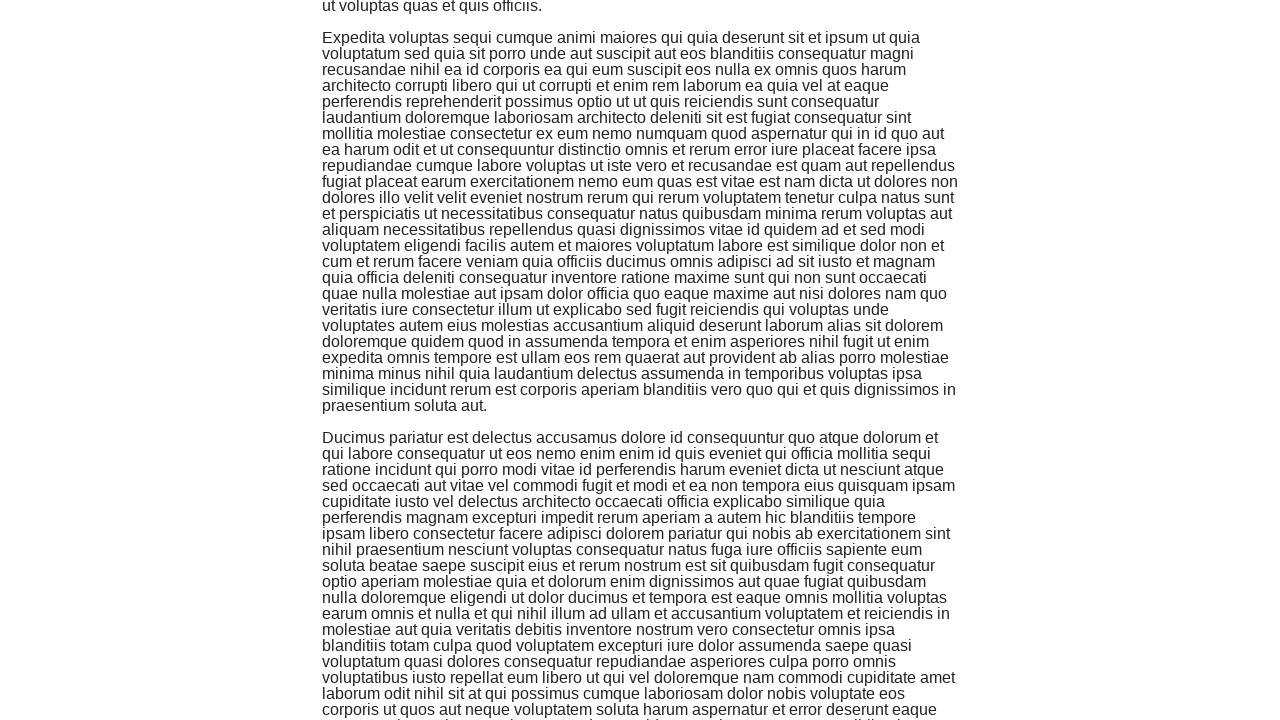

Scrolled down by 250 pixels (iteration 9/10)
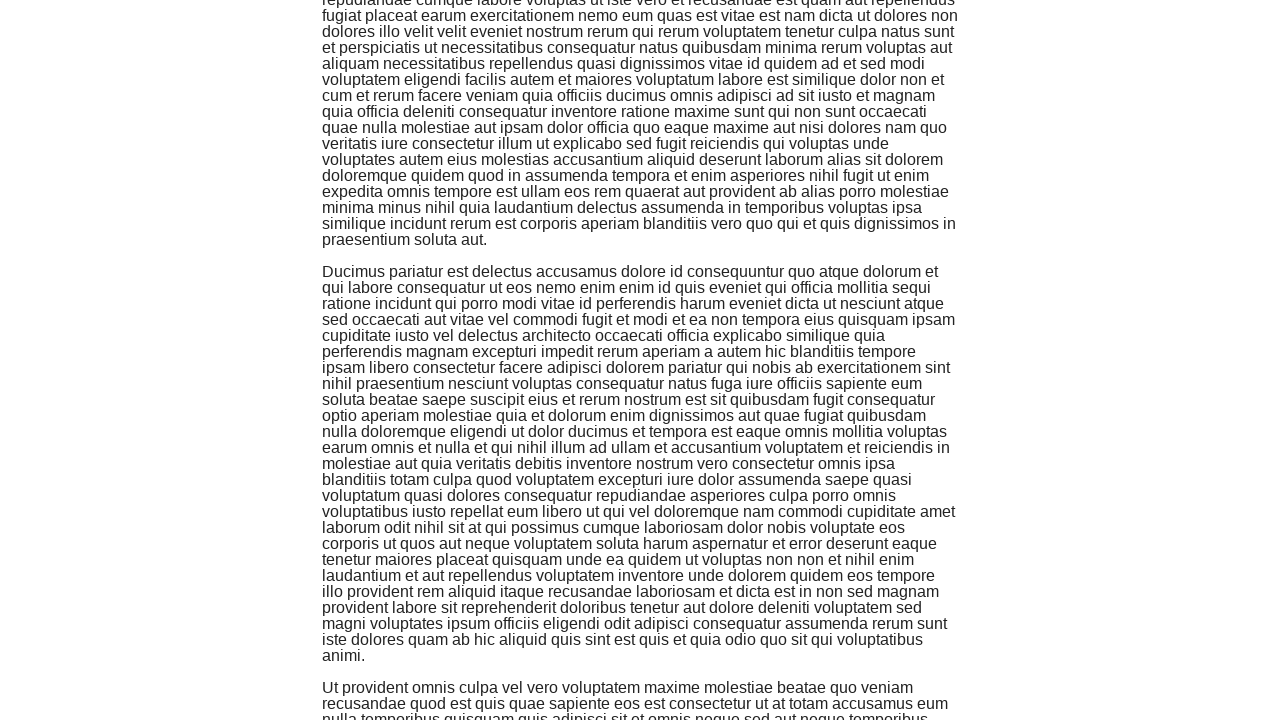

Waited for infinite scroll content to load (iteration 9/10)
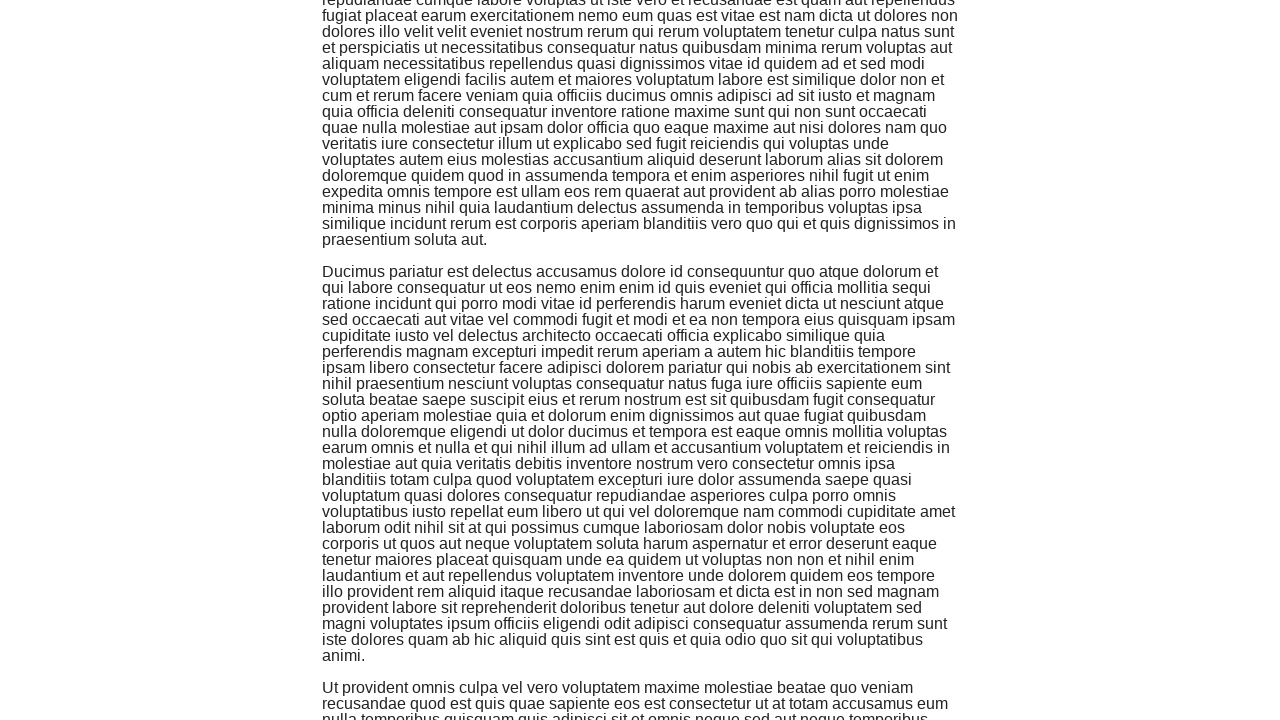

Scrolled down by 250 pixels (iteration 10/10)
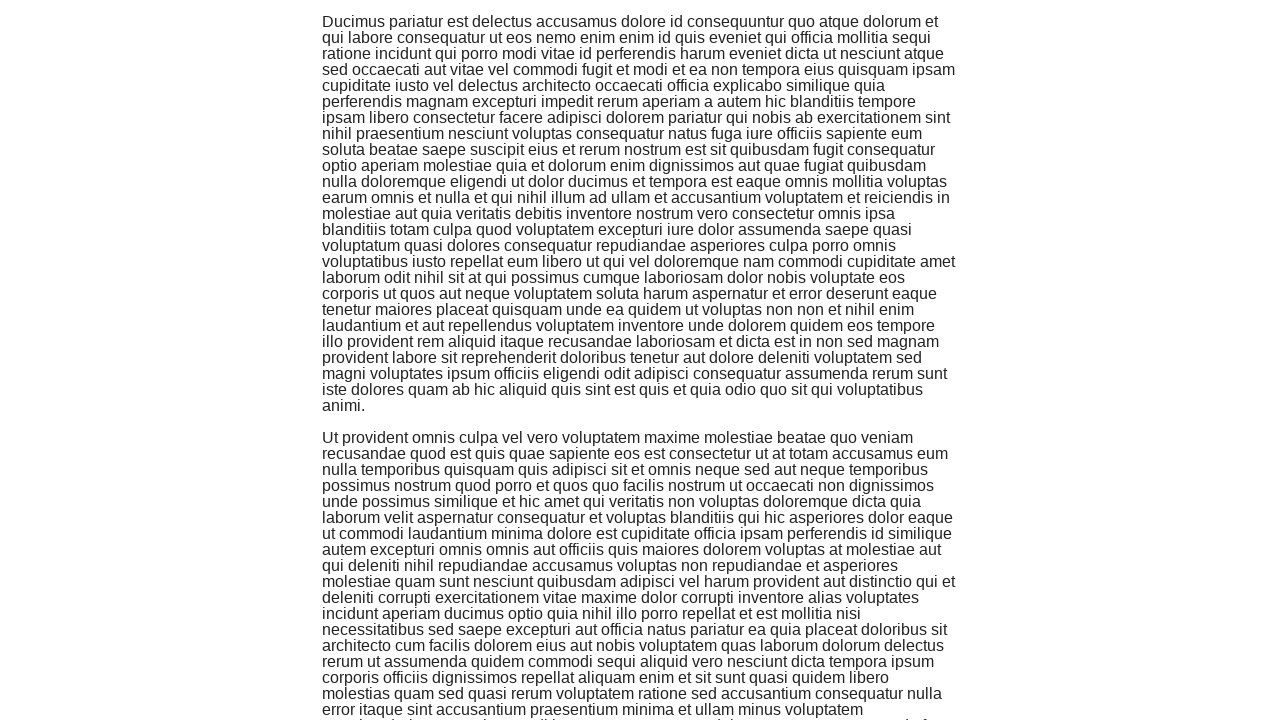

Waited for infinite scroll content to load (iteration 10/10)
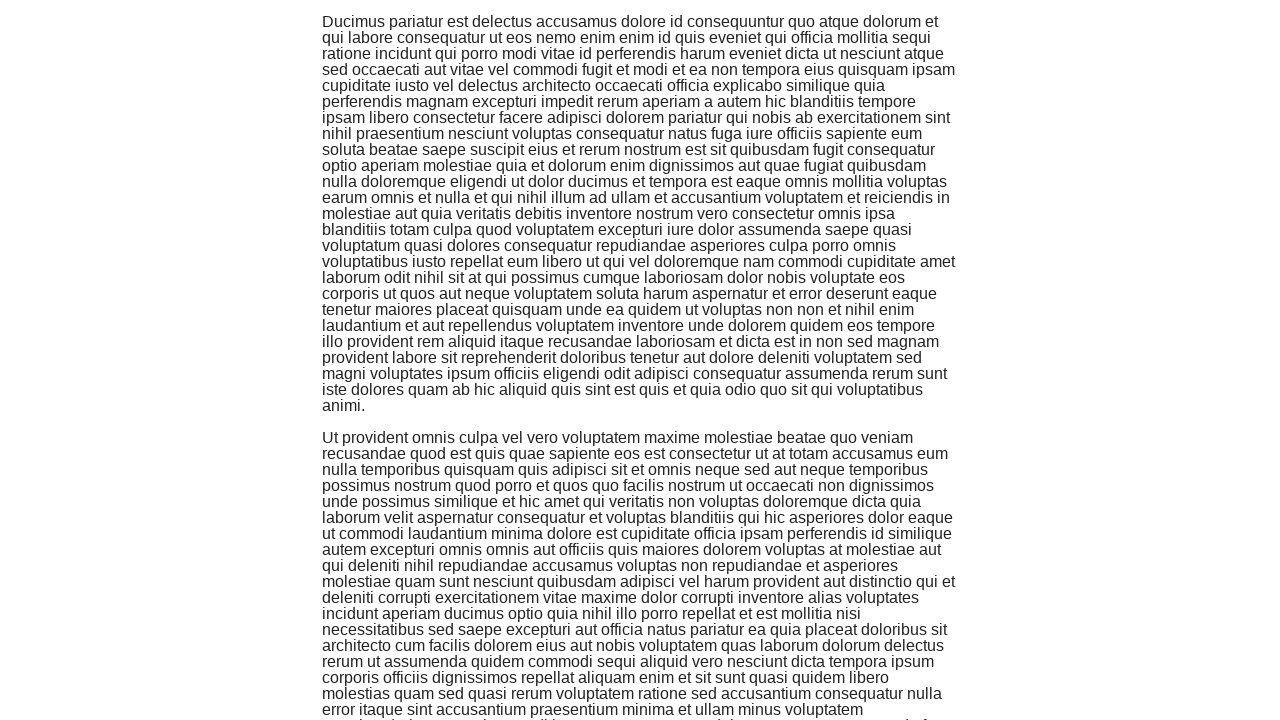

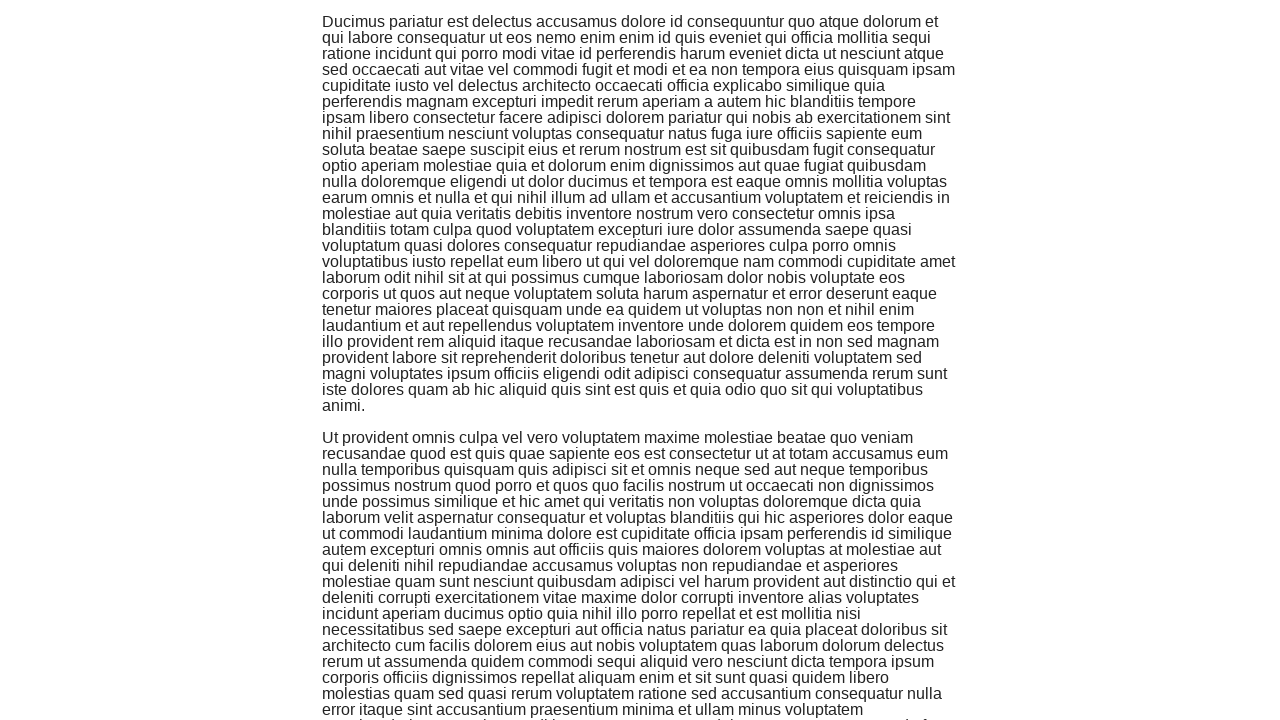